Tests purchase validation by submitting order with blank name and credit card fields

Starting URL: https://www.demoblaze.com

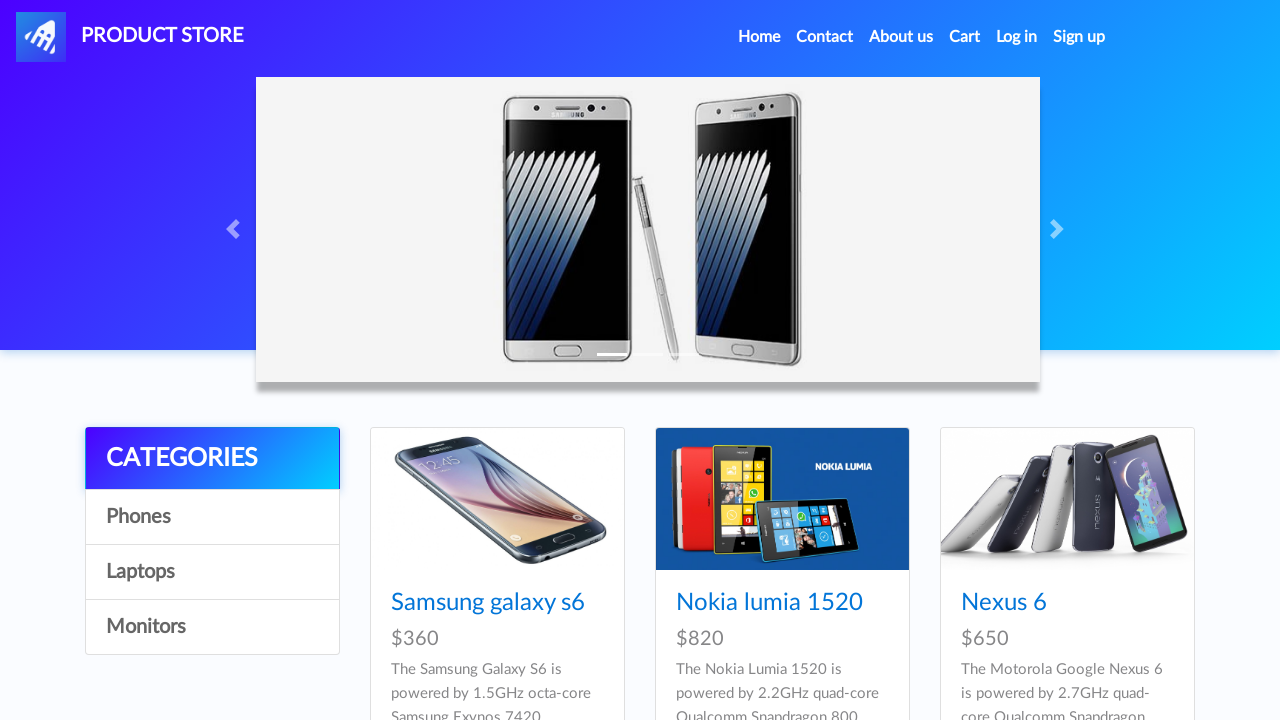

Waited for product cards to load
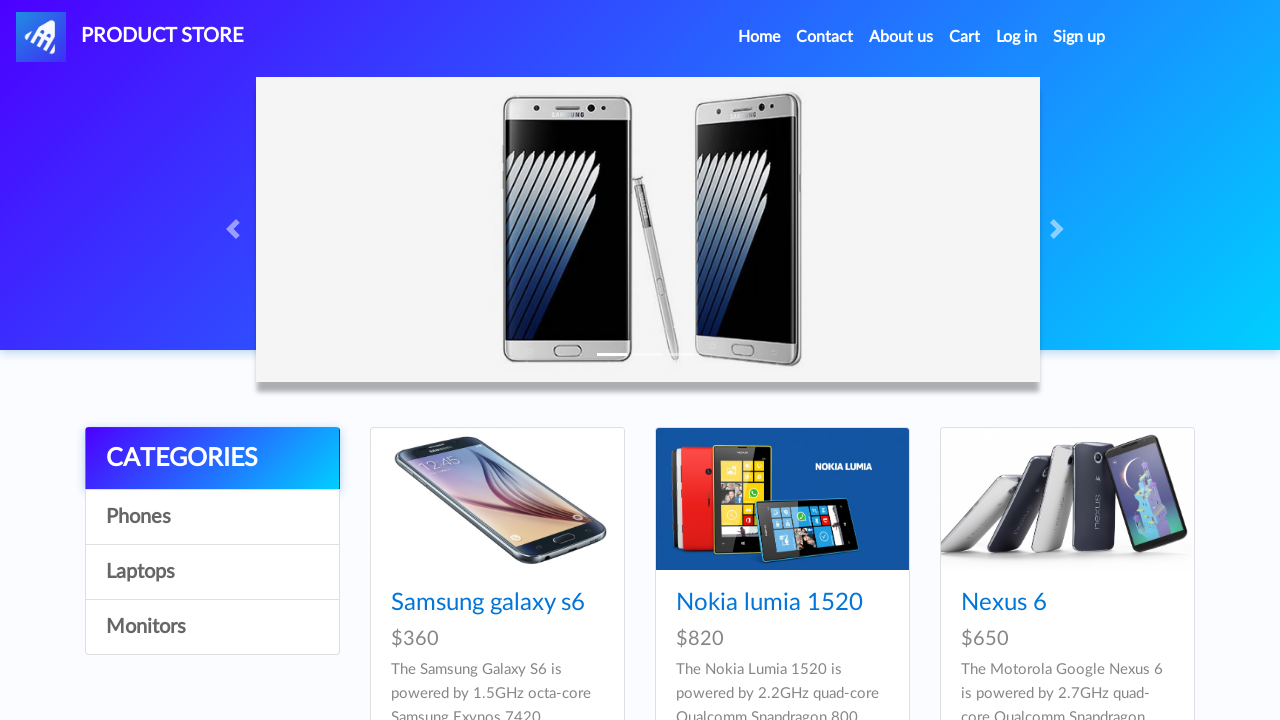

Clicked on Samsung galaxy s6 product at (488, 603) on a:has-text('Samsung galaxy s6')
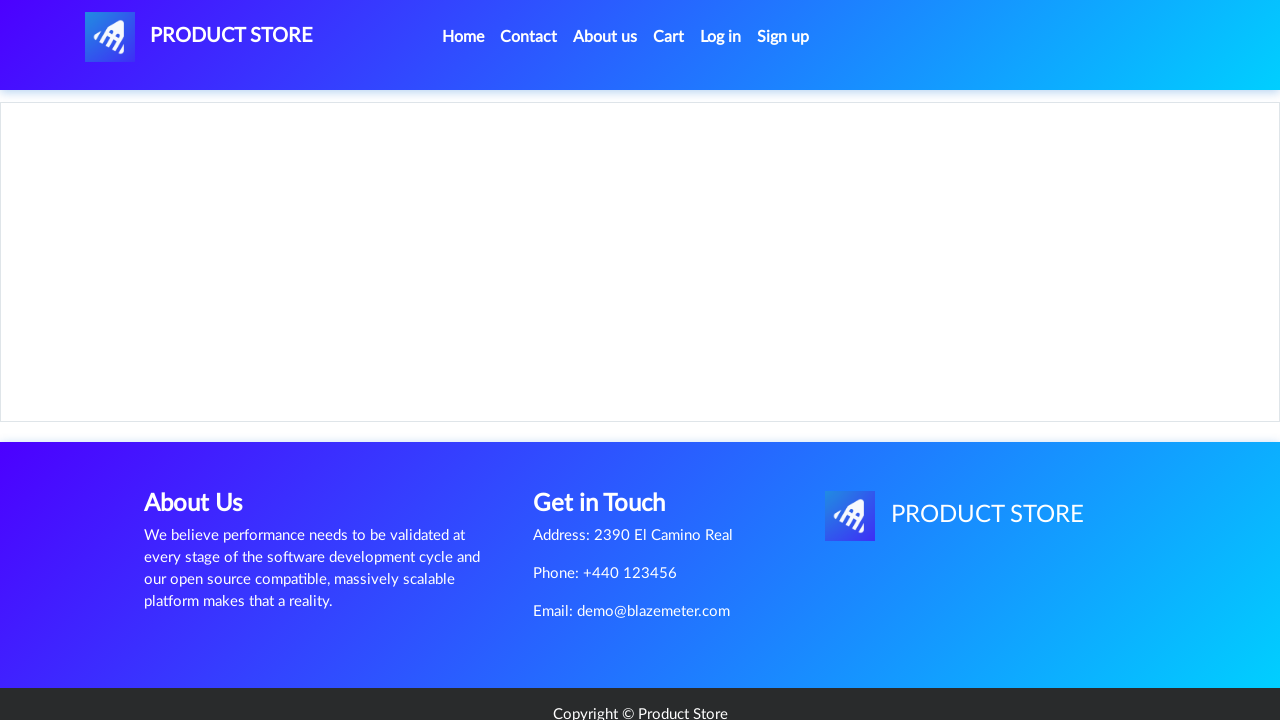

Waited for product details to load
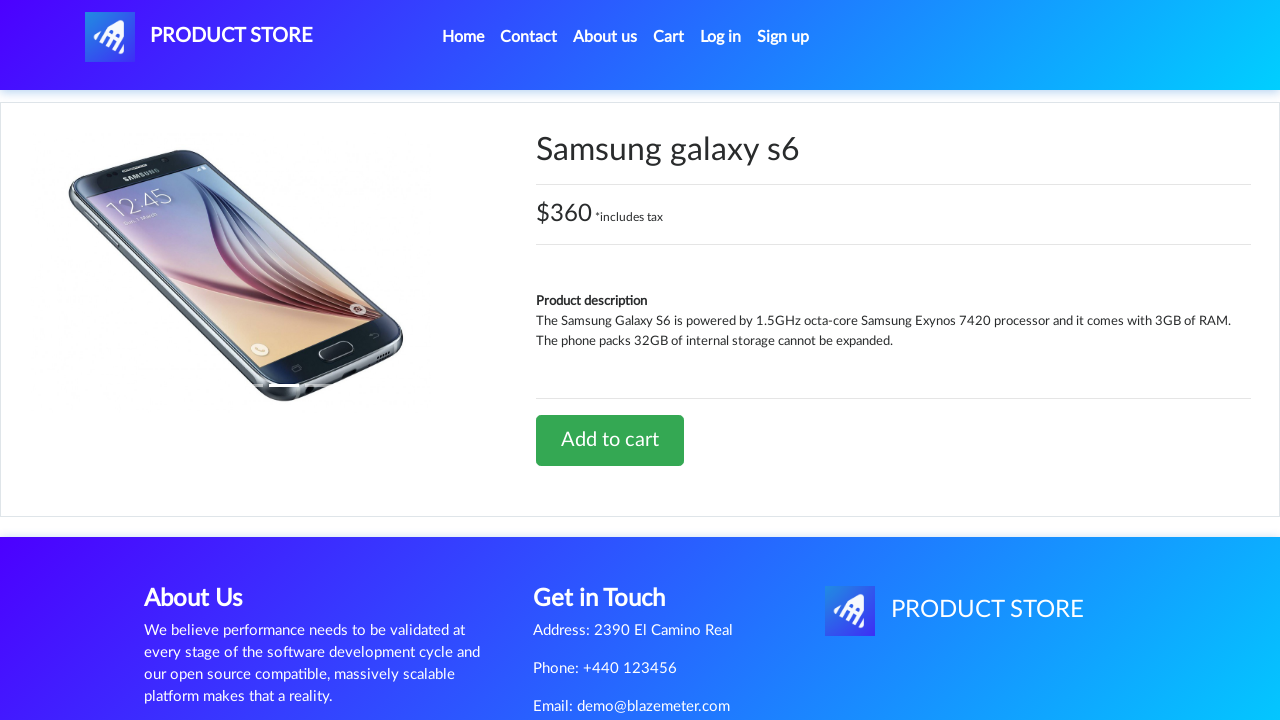

Set up dialog handler to accept alerts
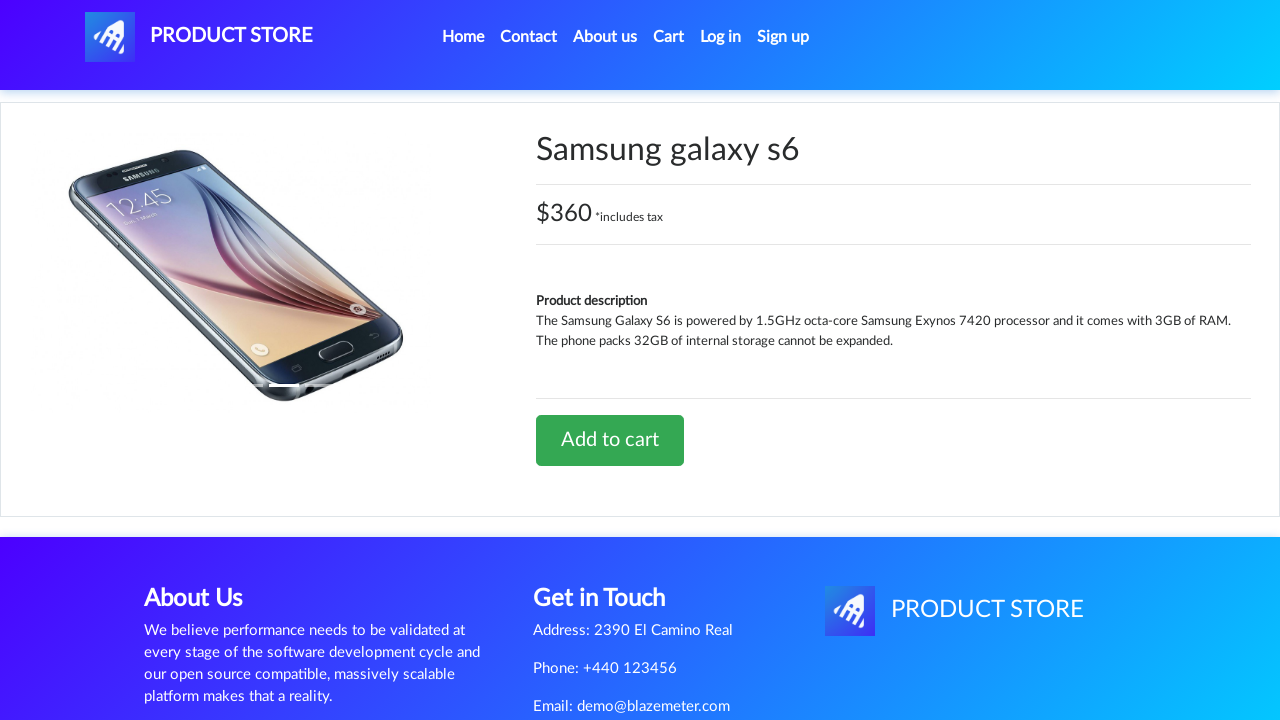

Clicked 'Add to cart' button at (610, 440) on a[onclick='addToCart(1)']
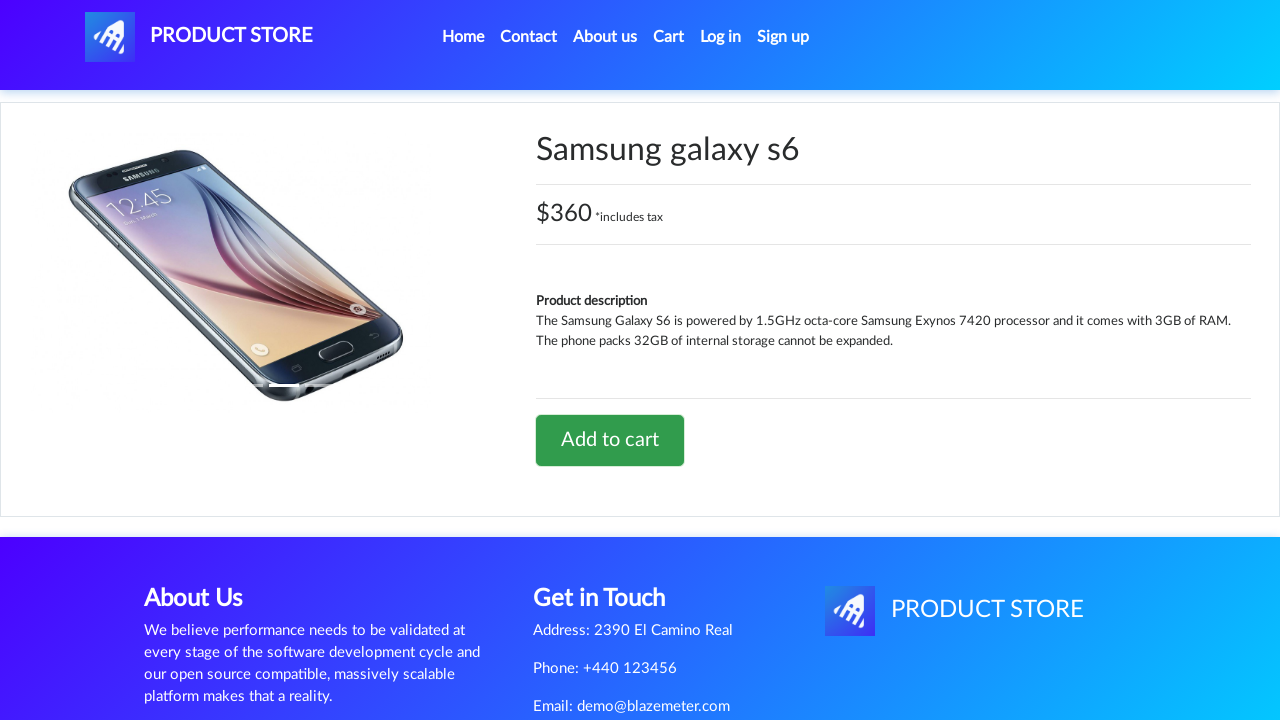

Waited 2 seconds for cart to update
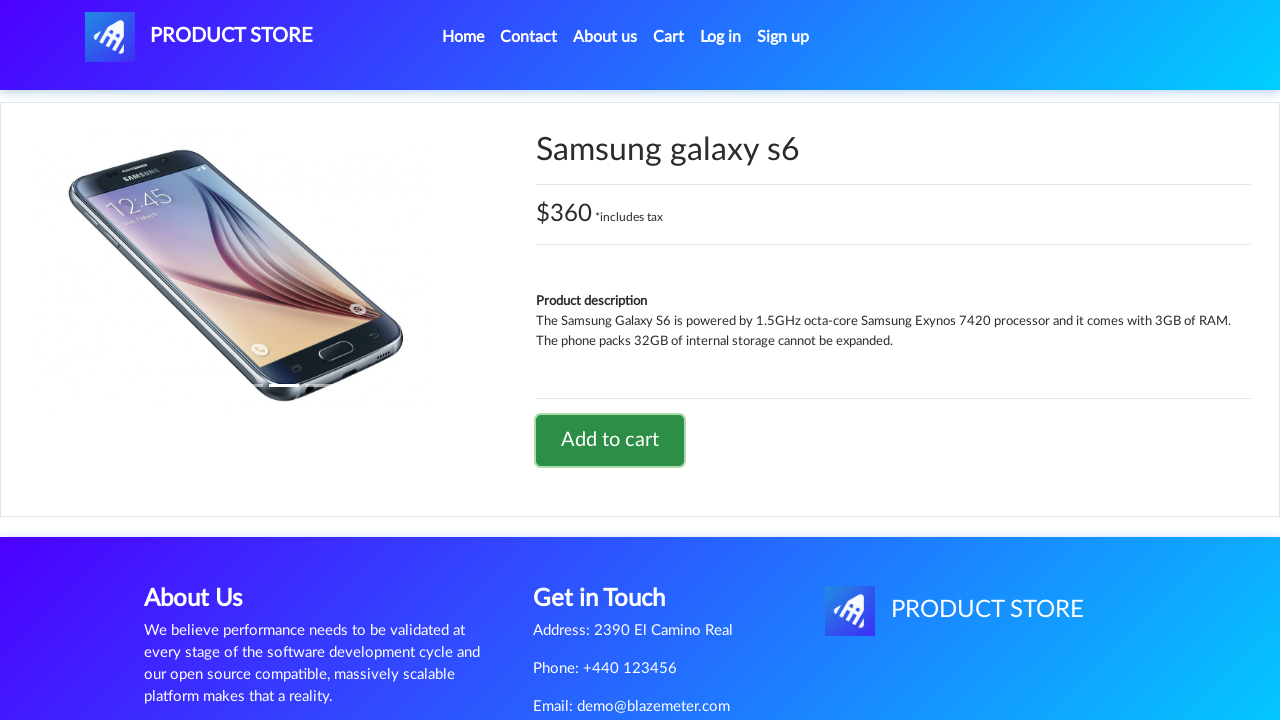

Clicked cart button at (669, 37) on #cartur
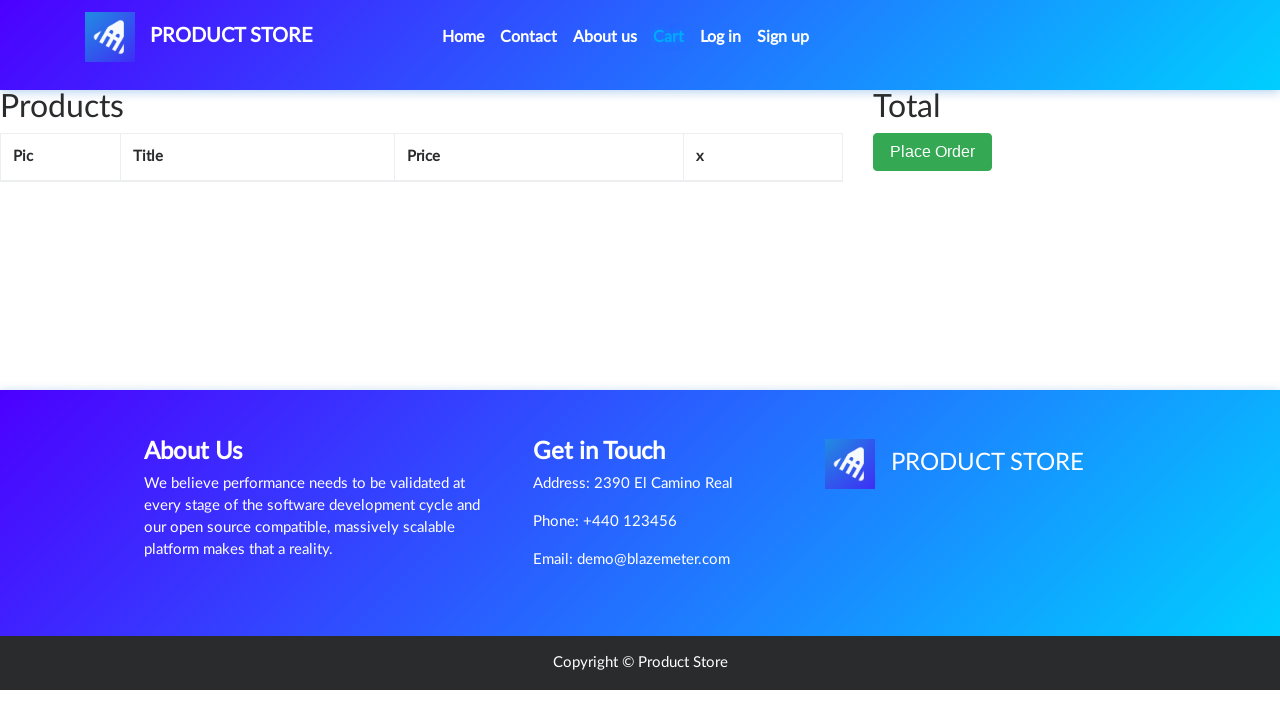

Waited for success message in cart
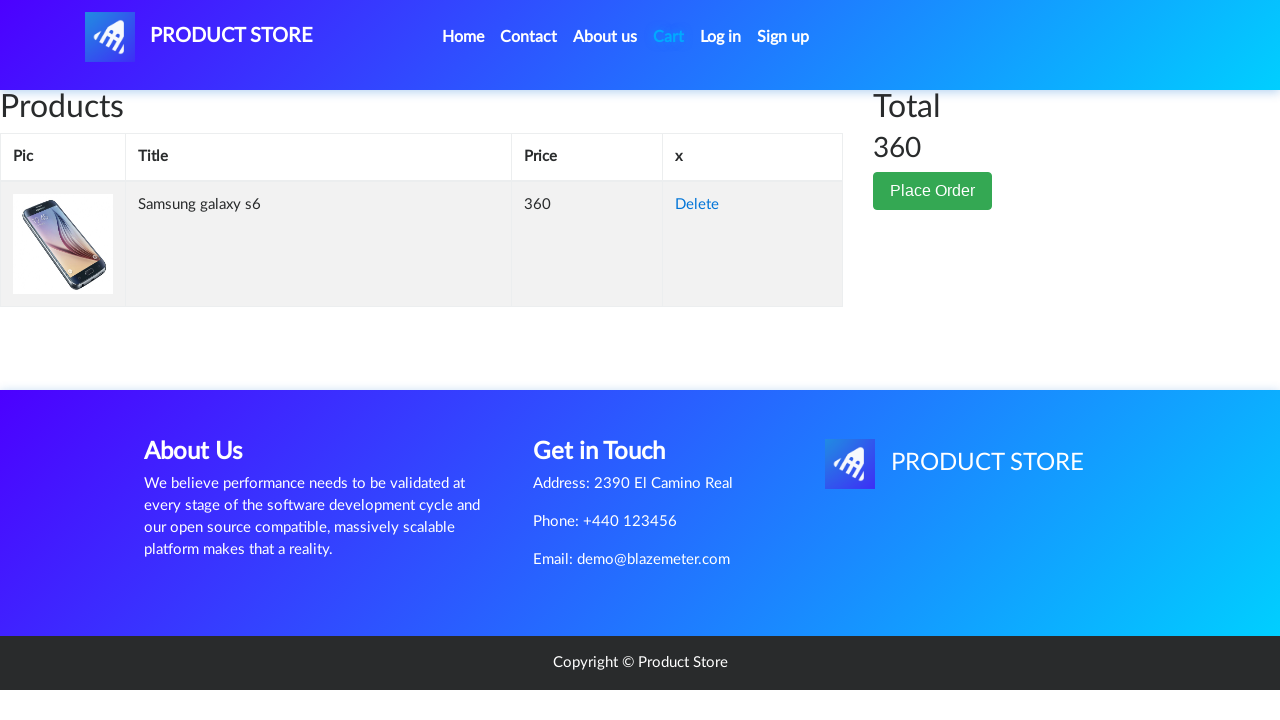

Clicked 'Place Order' button at (933, 191) on button[data-target='#orderModal']
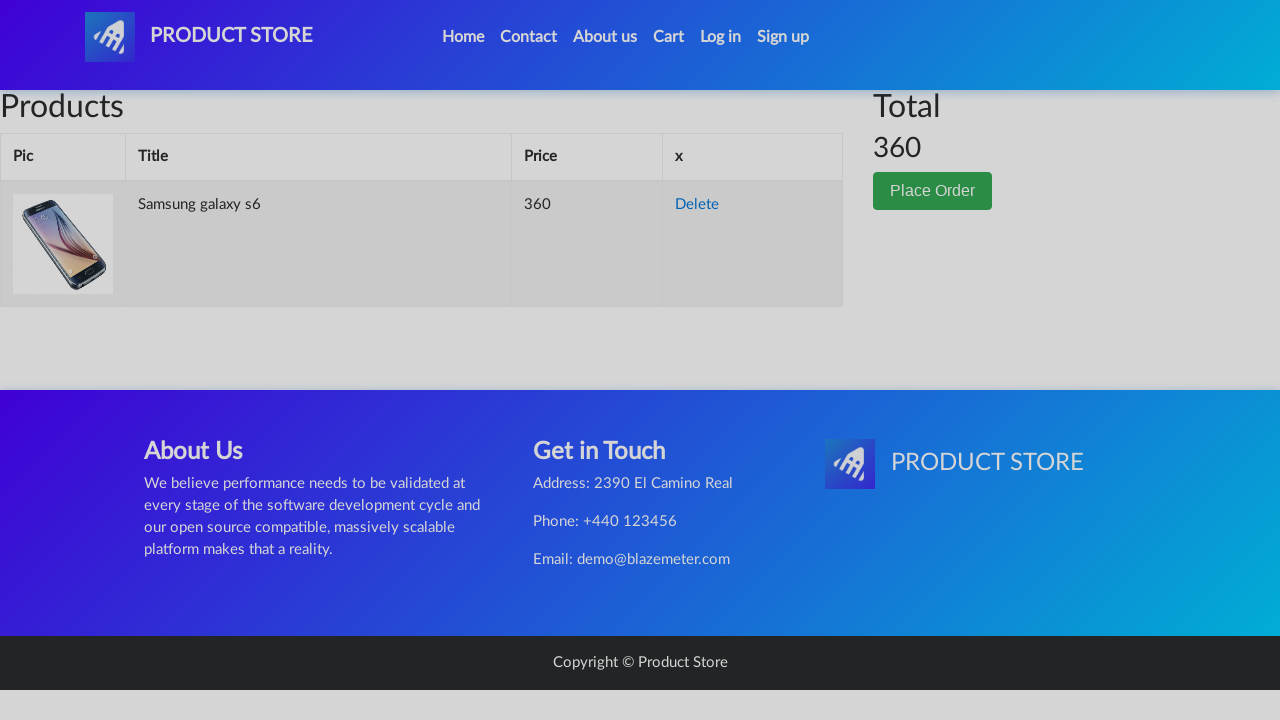

Waited for order modal to appear
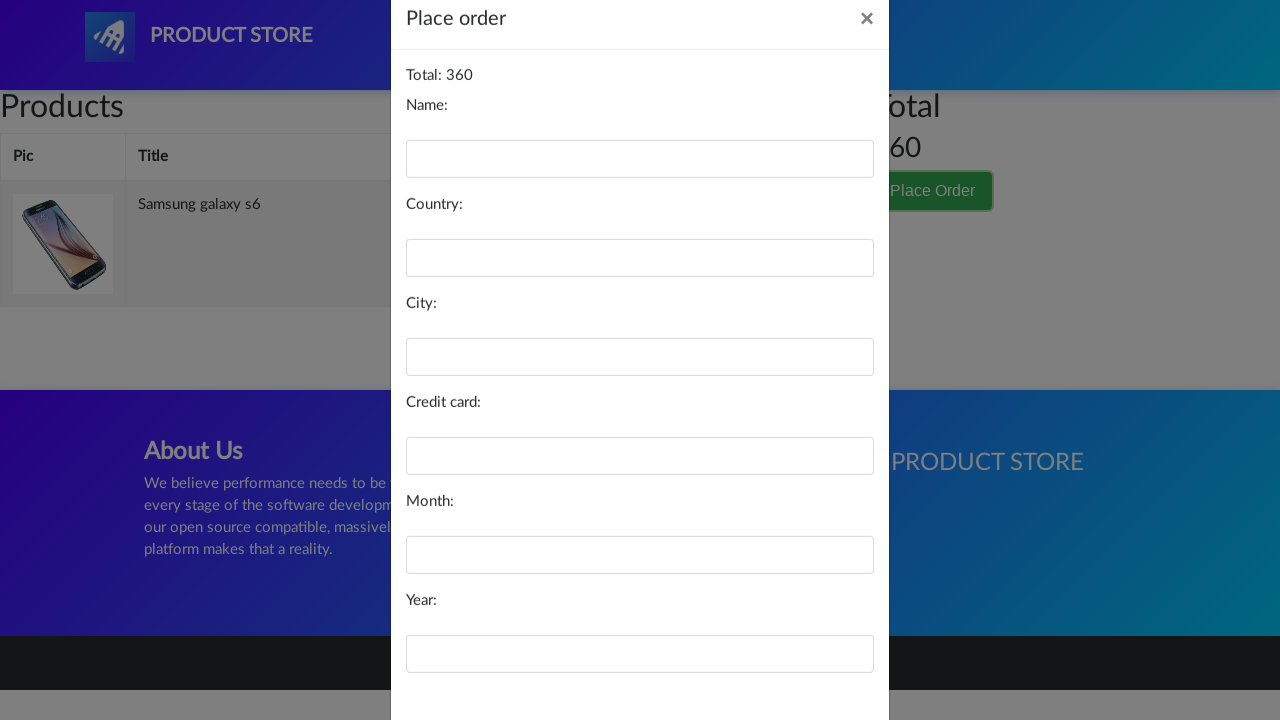

Filled country field with 'Canada' on #country
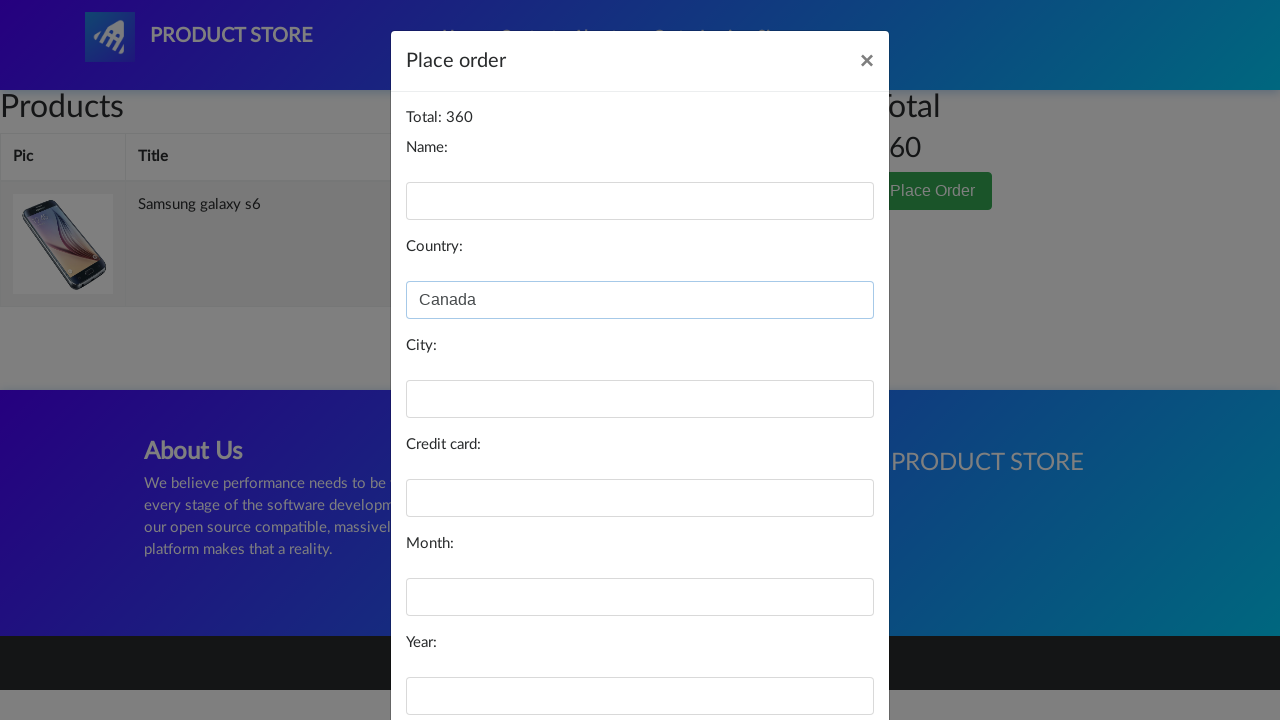

Filled city field with 'Toronto' on #city
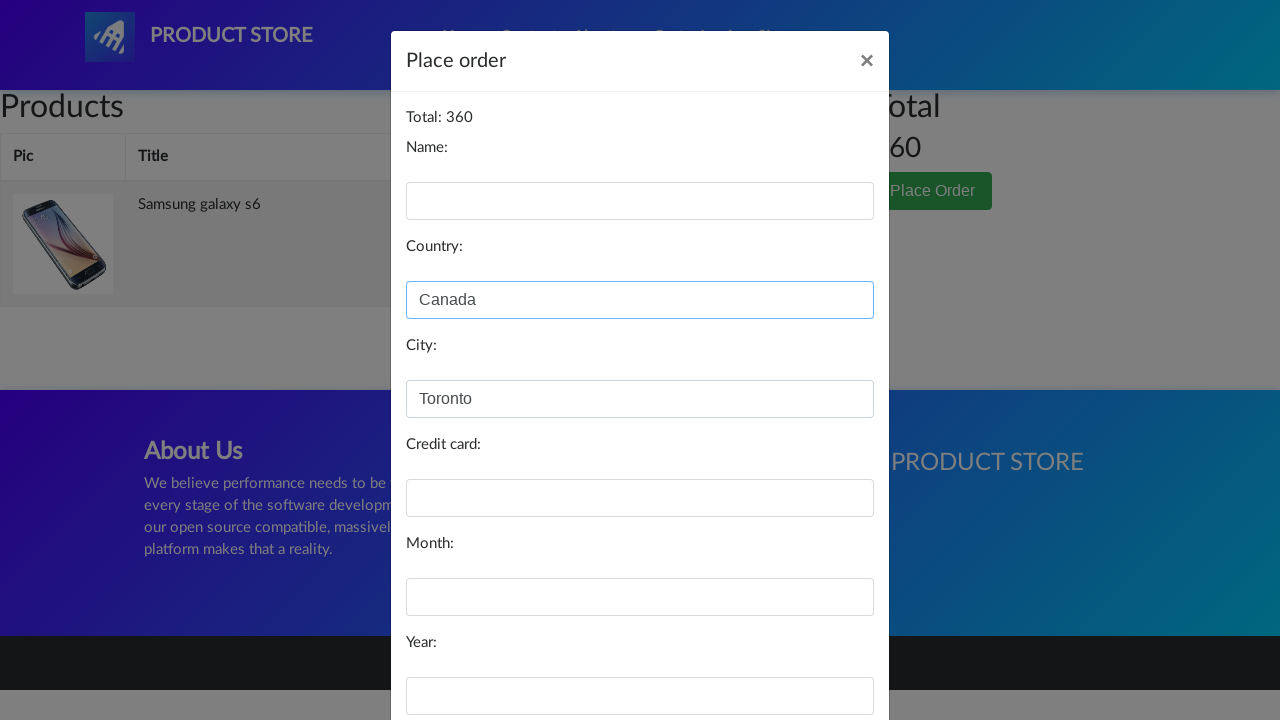

Filled month field with '12' on #month
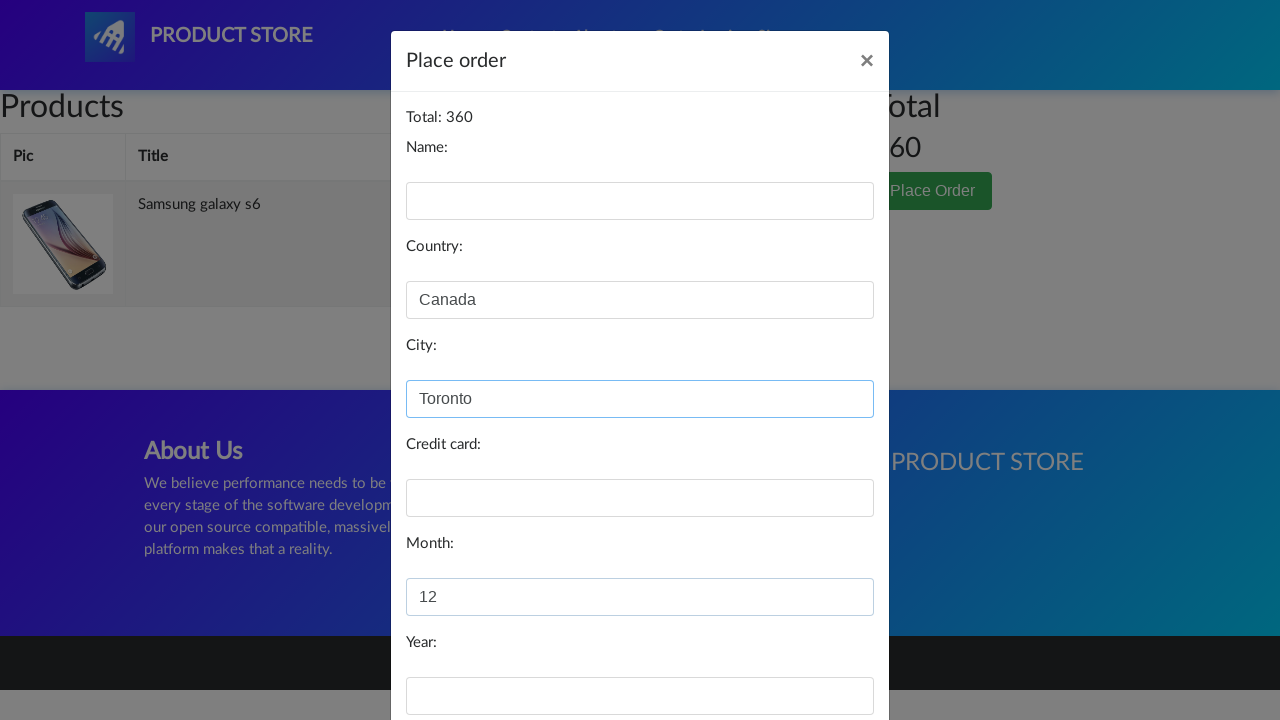

Filled year field with '2025' on #year
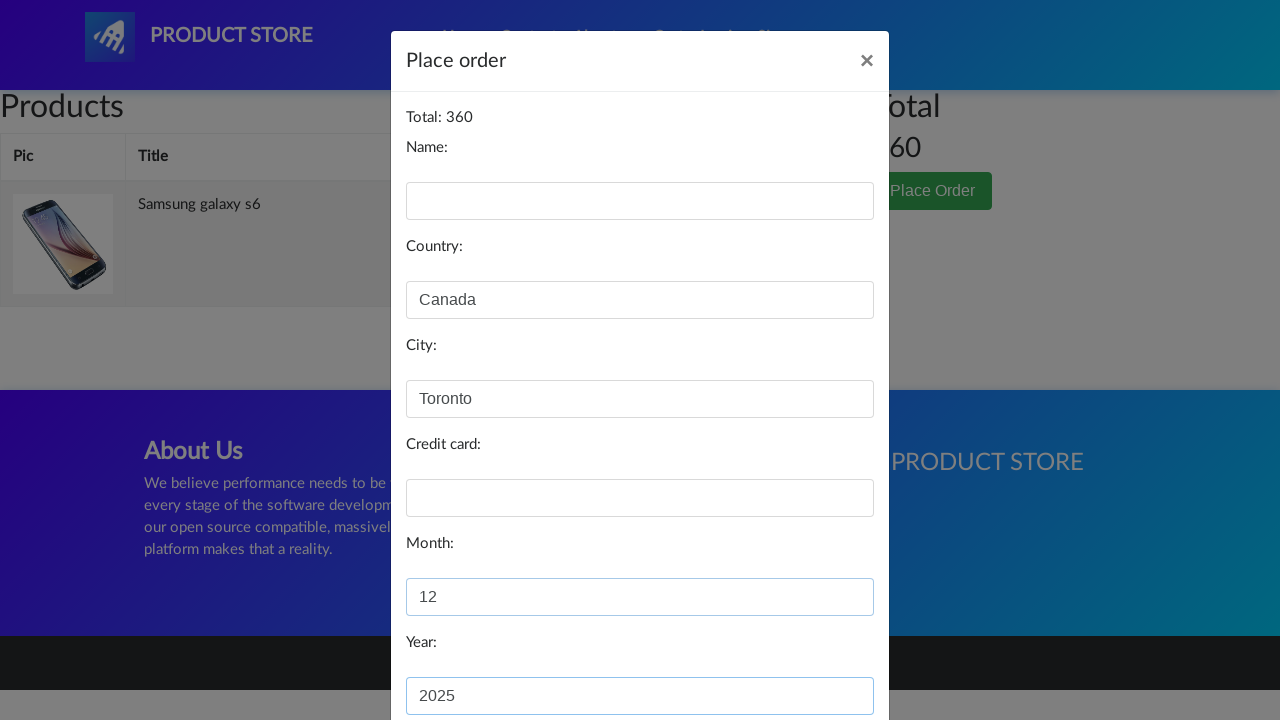

Clicked 'Purchase' button to submit order with blank name and credit card fields at (823, 655) on button[onclick='purchaseOrder()']
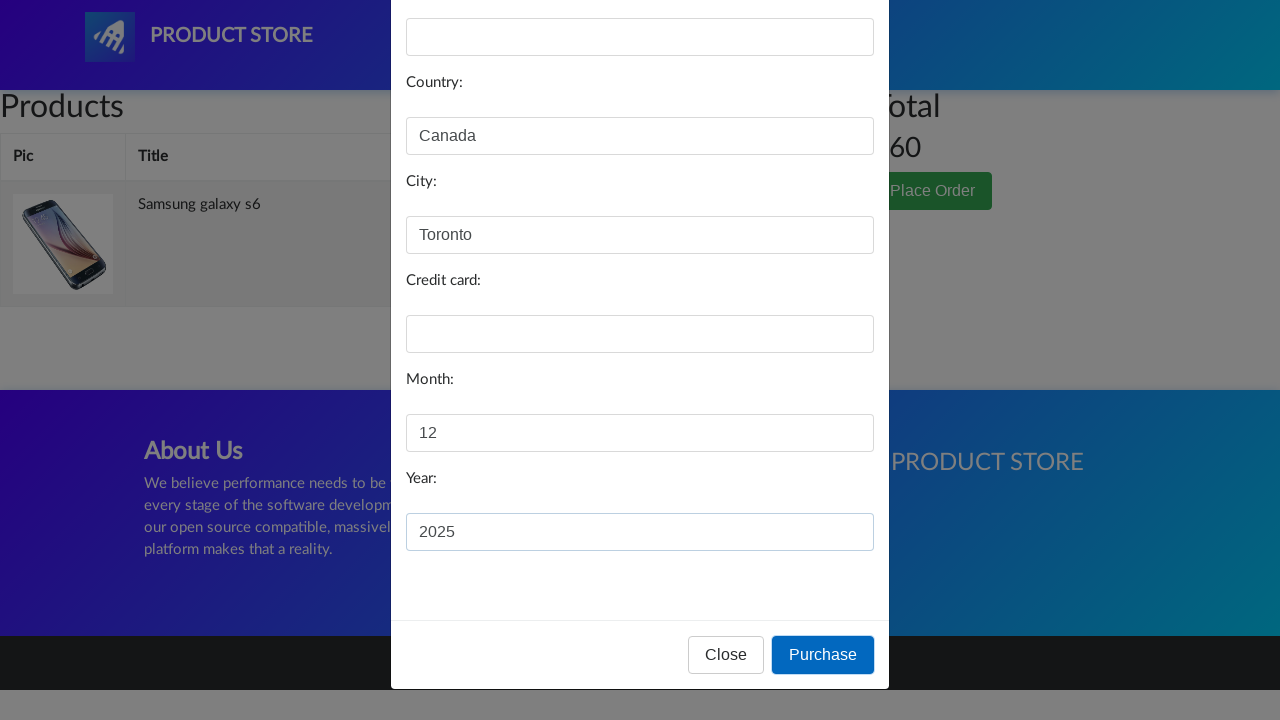

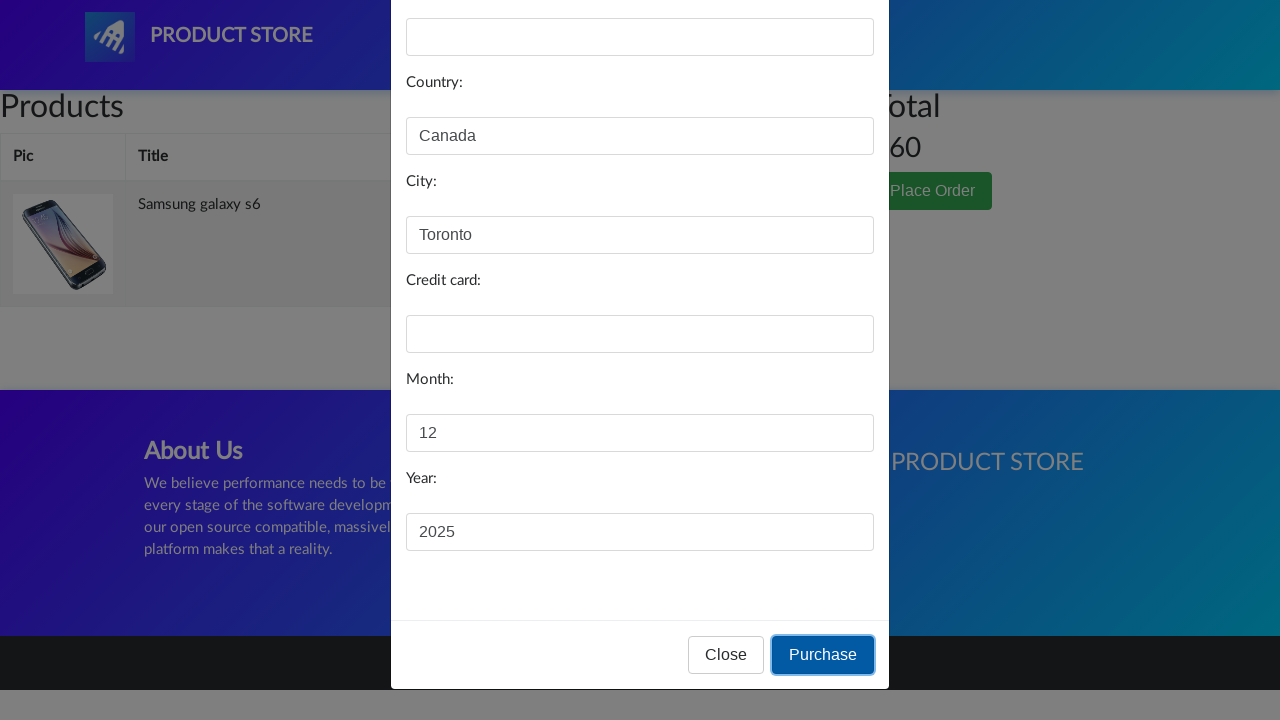